Tests file download functionality by navigating to the upload-download page and clicking the download button to initiate a file download.

Starting URL: https://demoqa.com/upload-download

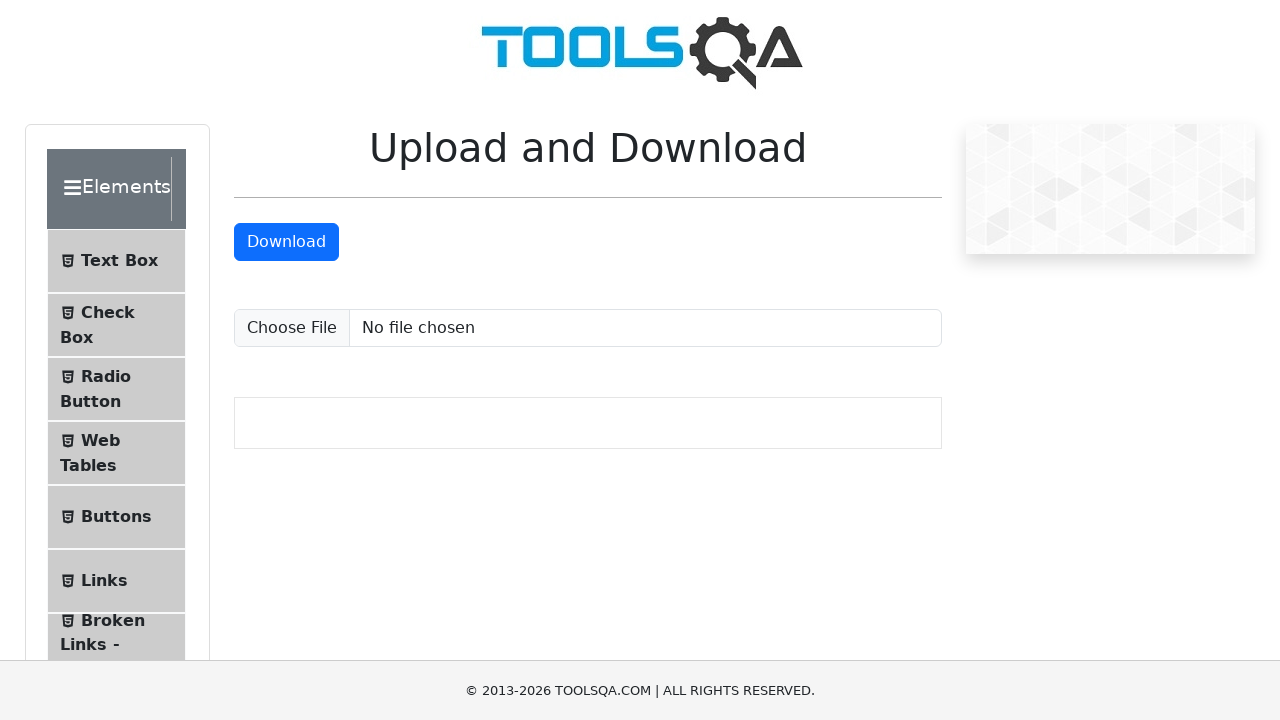

Navigated to upload-download page
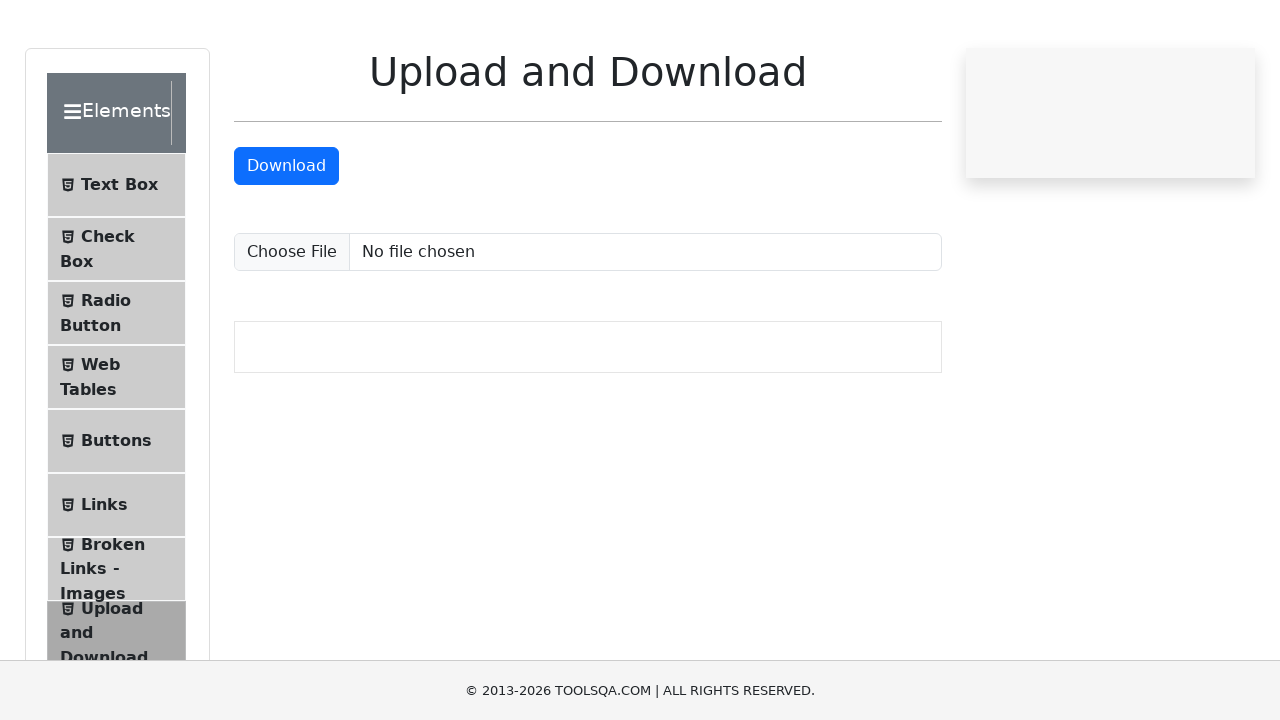

Clicked download button to initiate file download at (286, 242) on #downloadButton
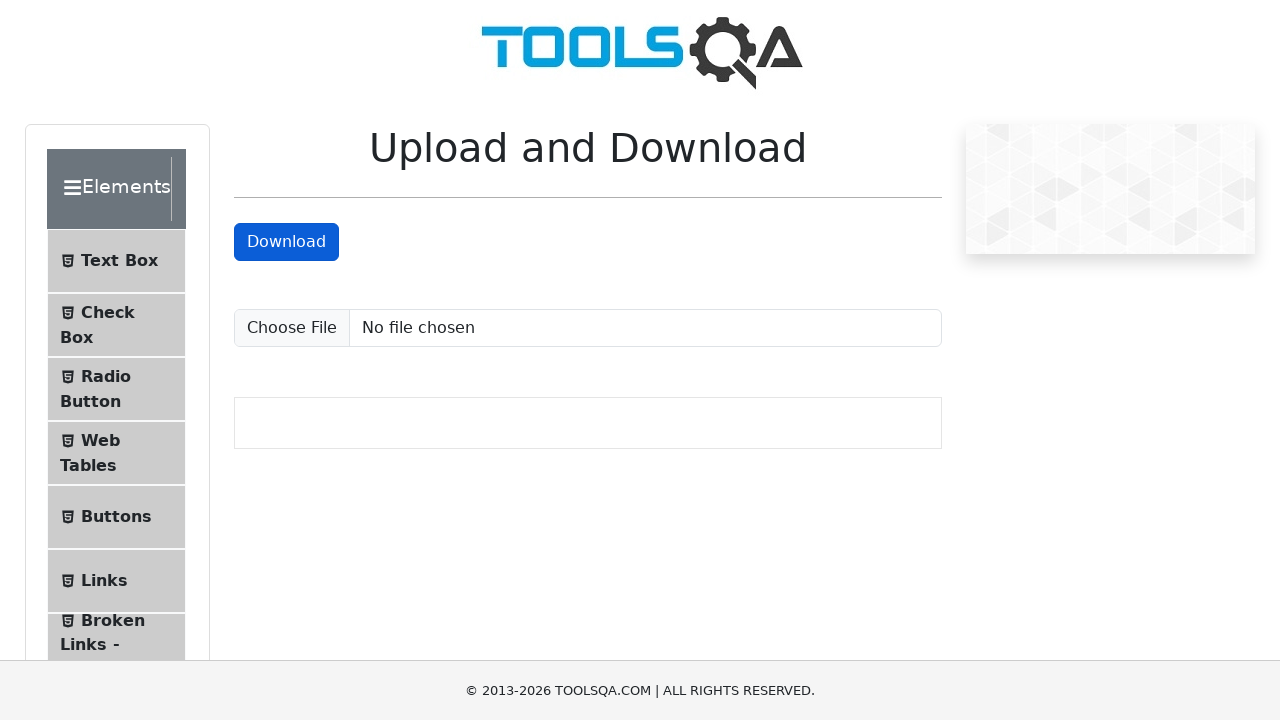

Waited for file download to complete
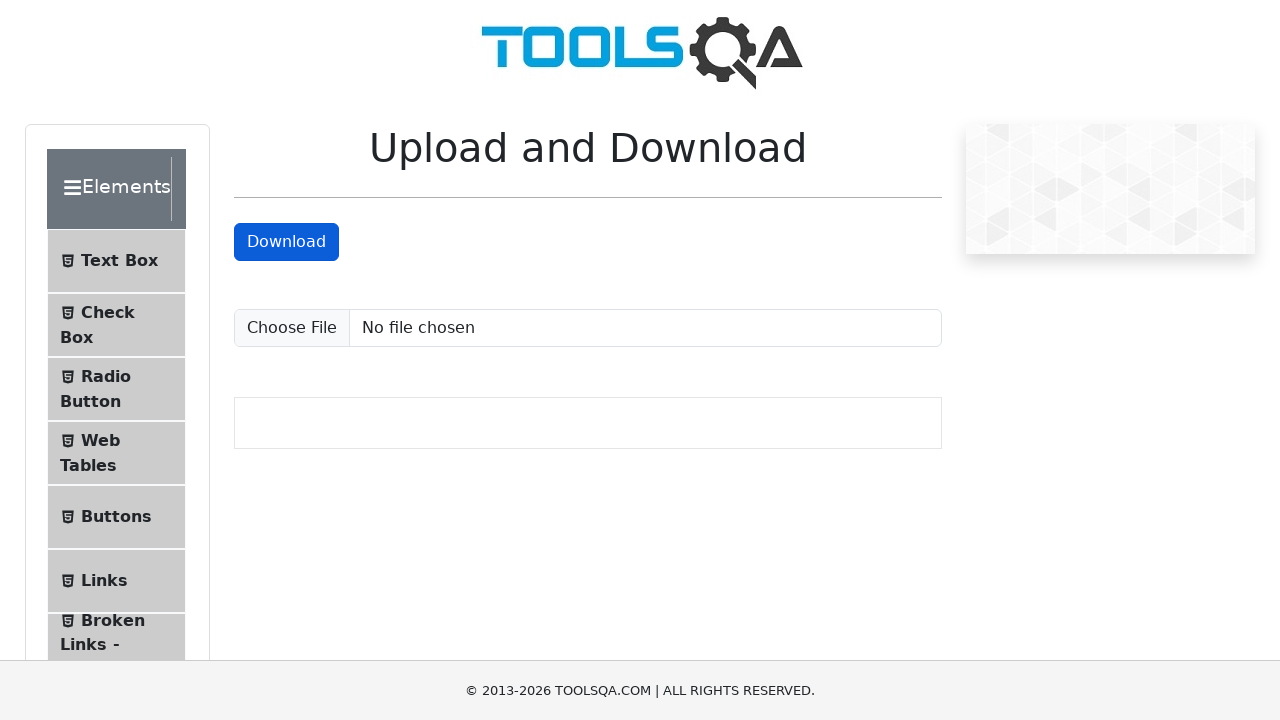

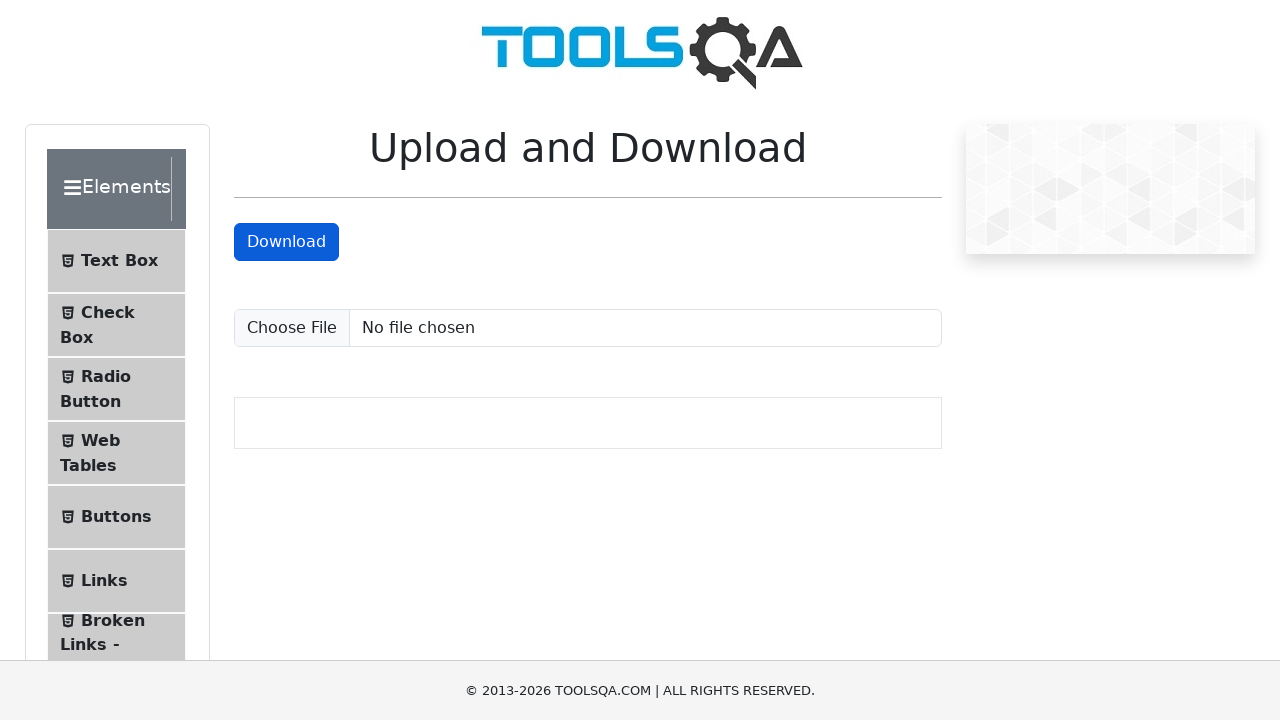